Tests a text input form by entering text into a textarea and submitting the form

Starting URL: https://suninjuly.github.io/text_input_task.html

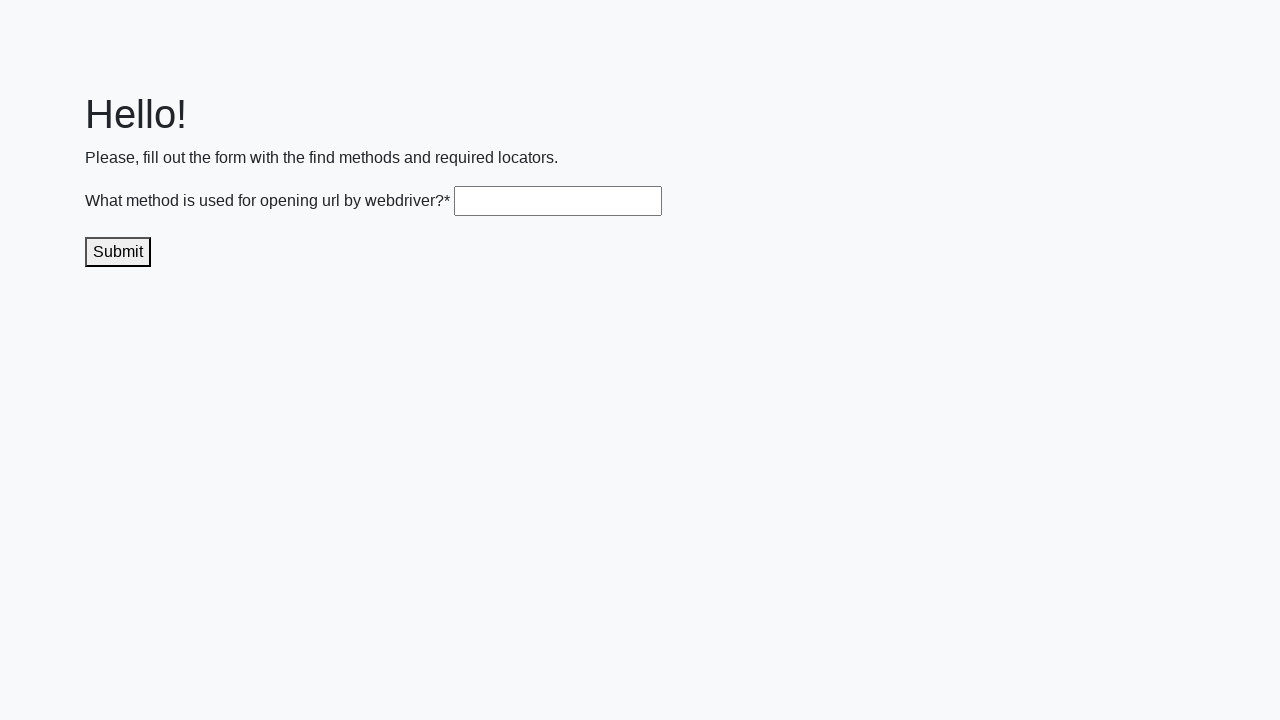

Filled textarea with 'get()' on .textarea
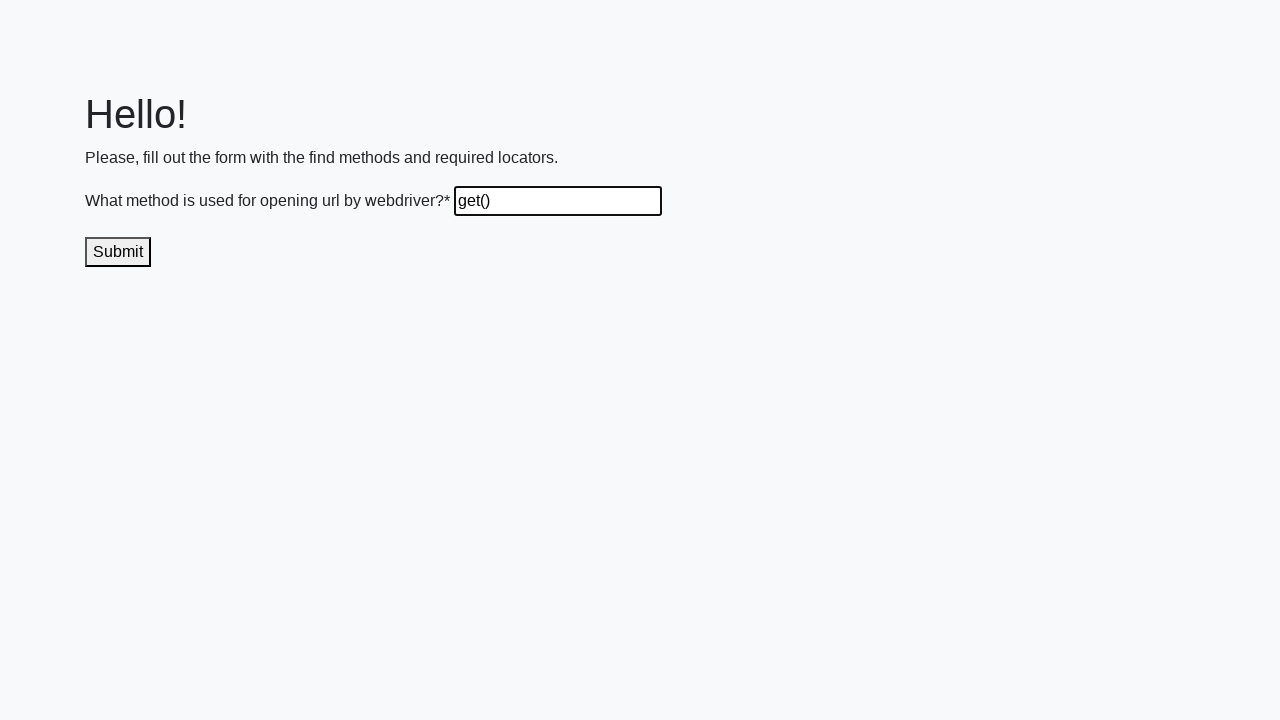

Clicked submit button to submit the form at (118, 252) on .submit-submission
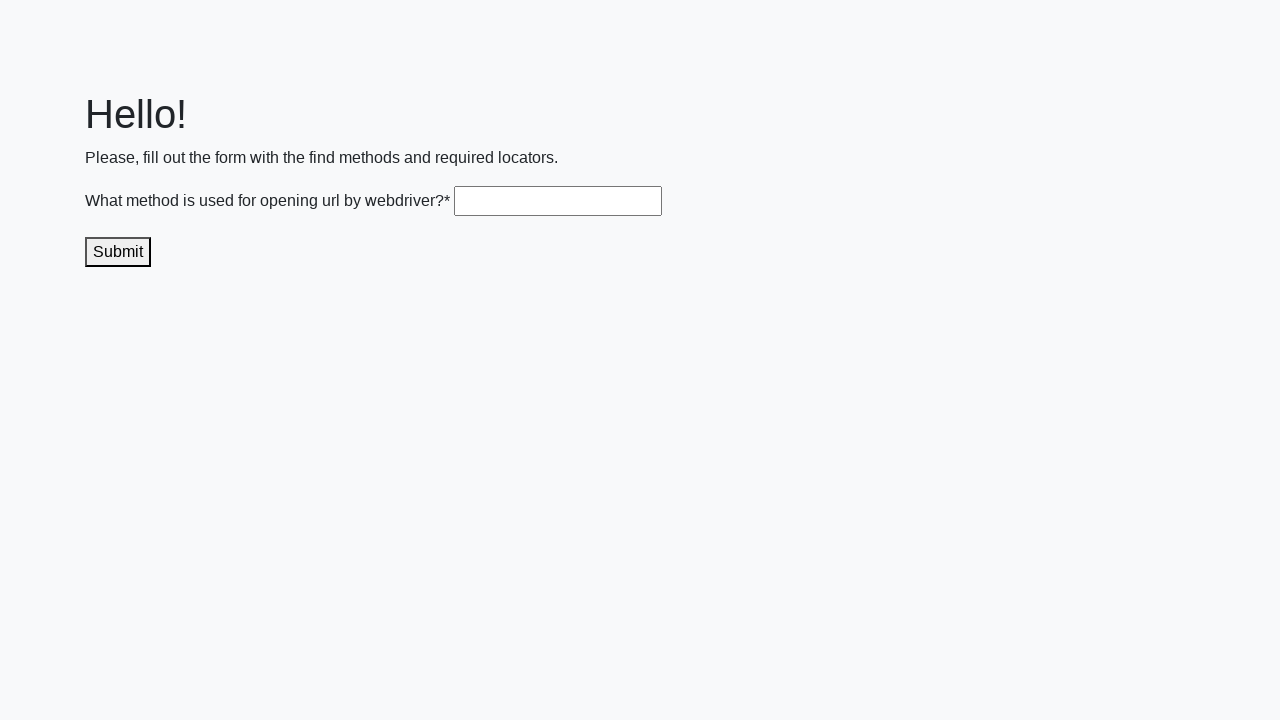

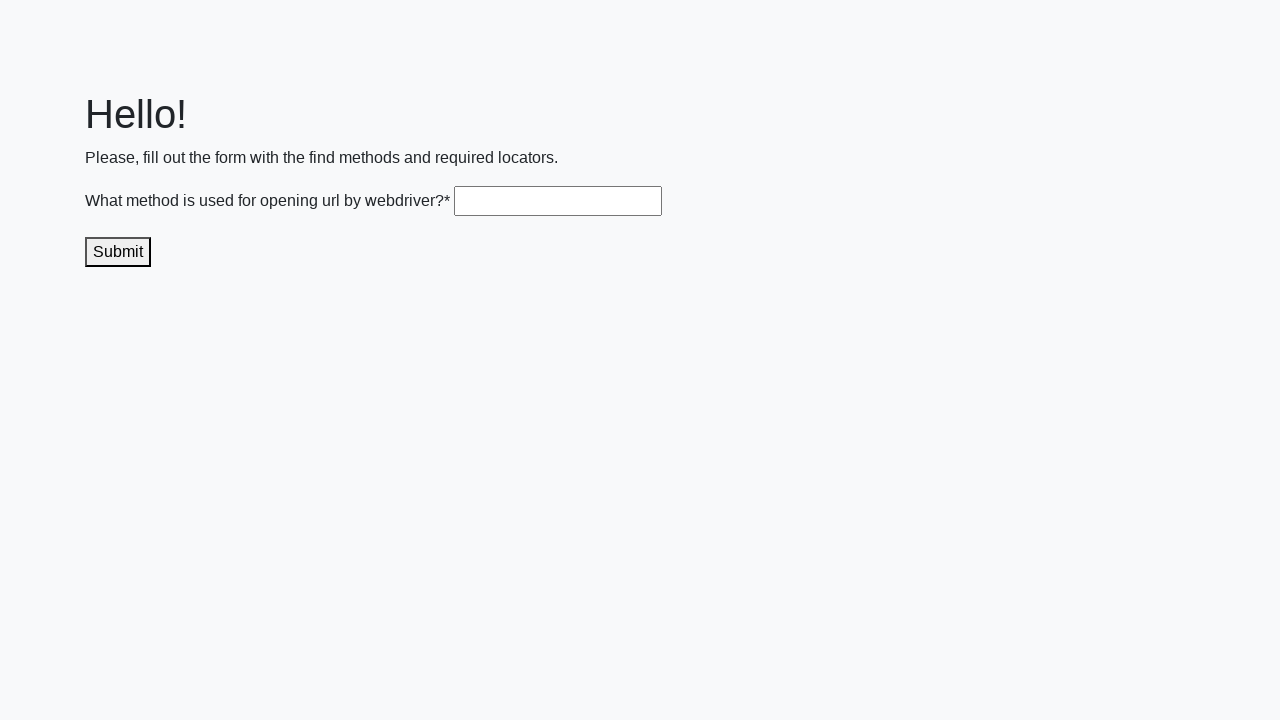